Tests the Python.org search functionality by entering "pycon" as a search query and submitting the form

Starting URL: http://www.python.org

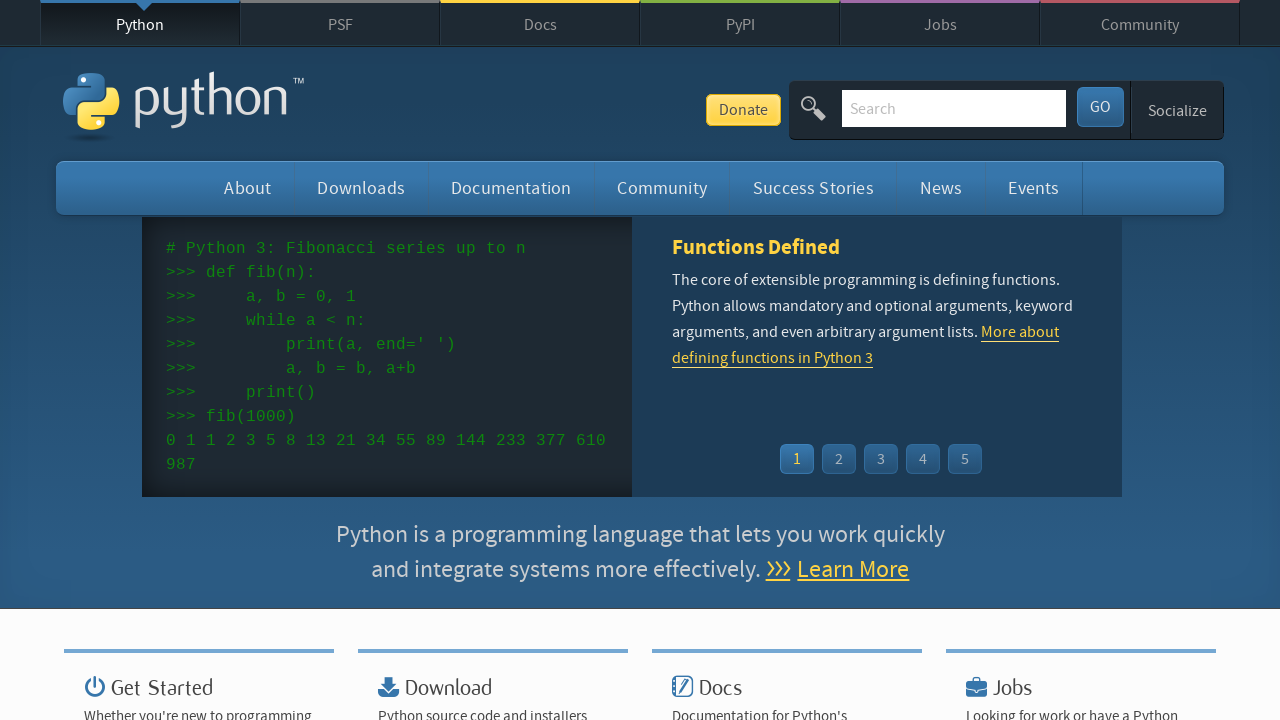

Verified page title contains 'Python'
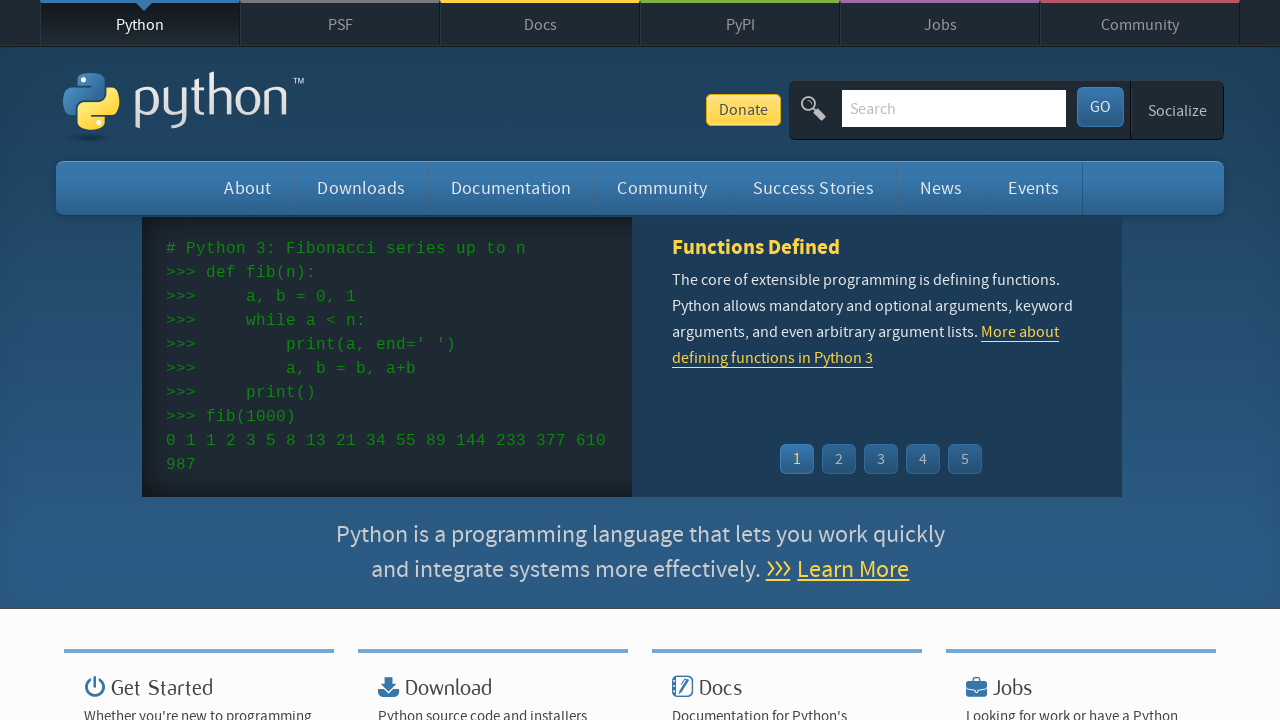

Filled search box with 'pycon' on input[name='q']
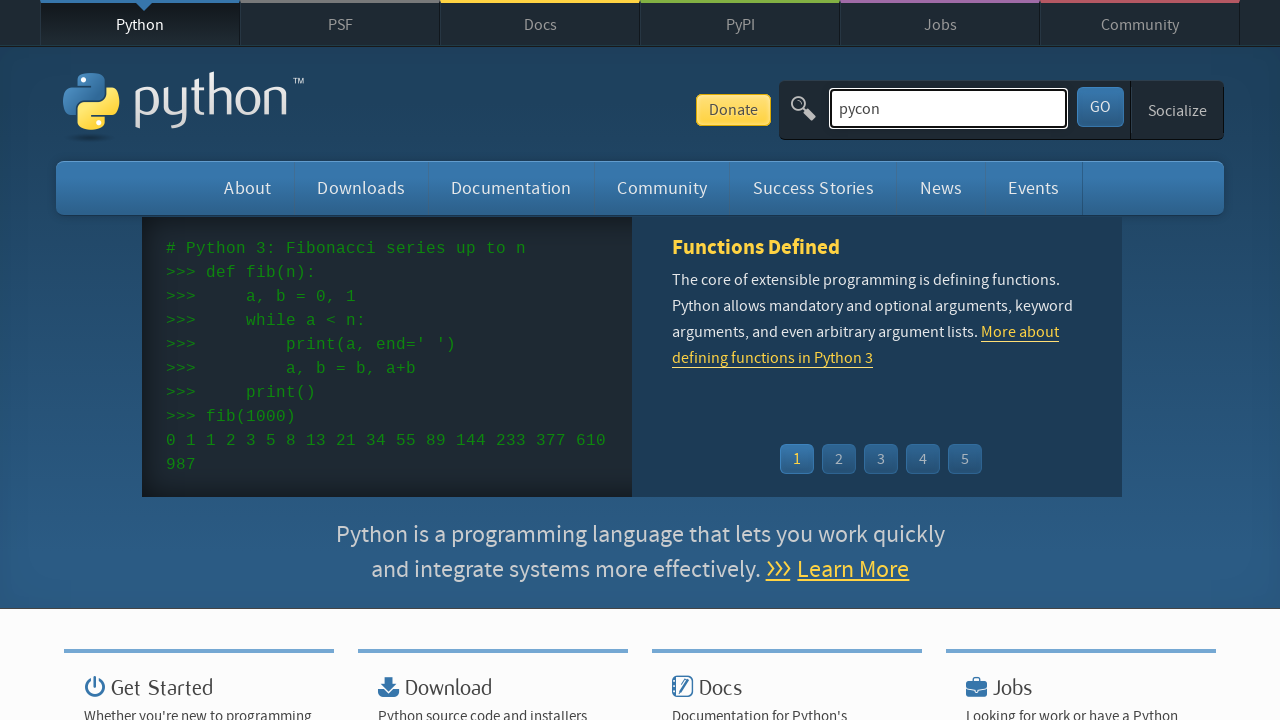

Pressed Enter to submit search query on input[name='q']
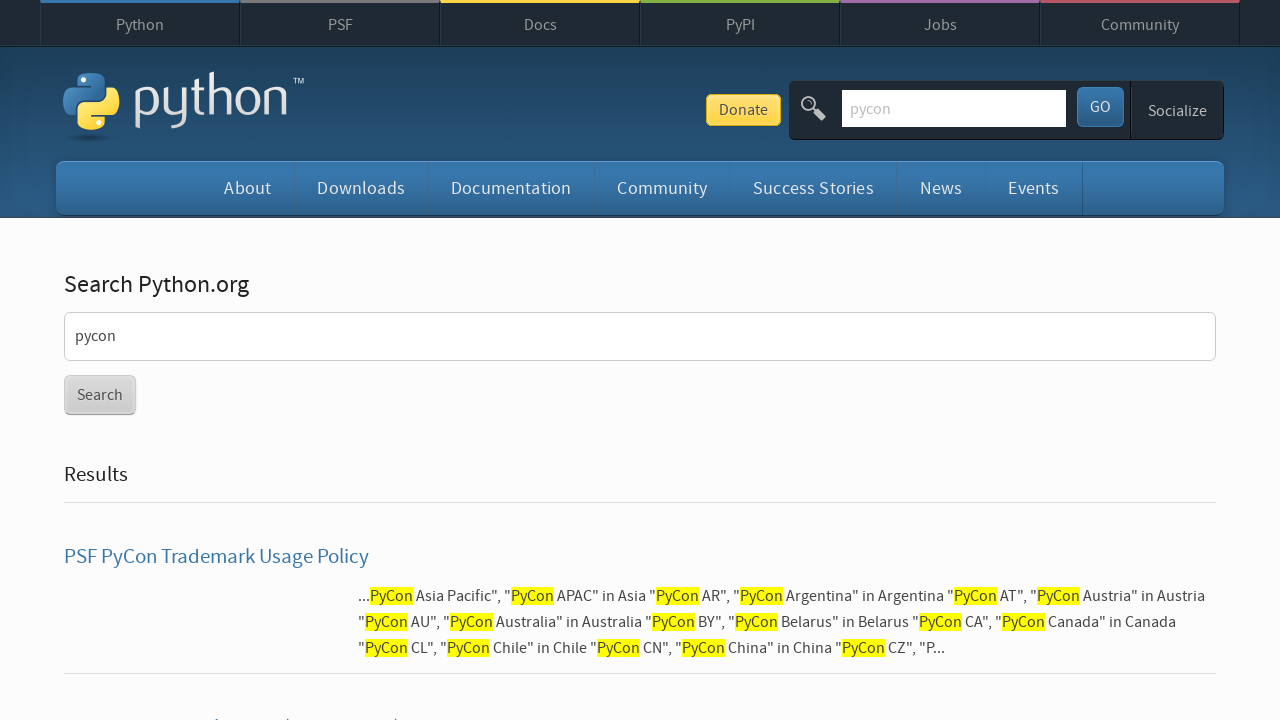

Waited for network to be idle and page to load
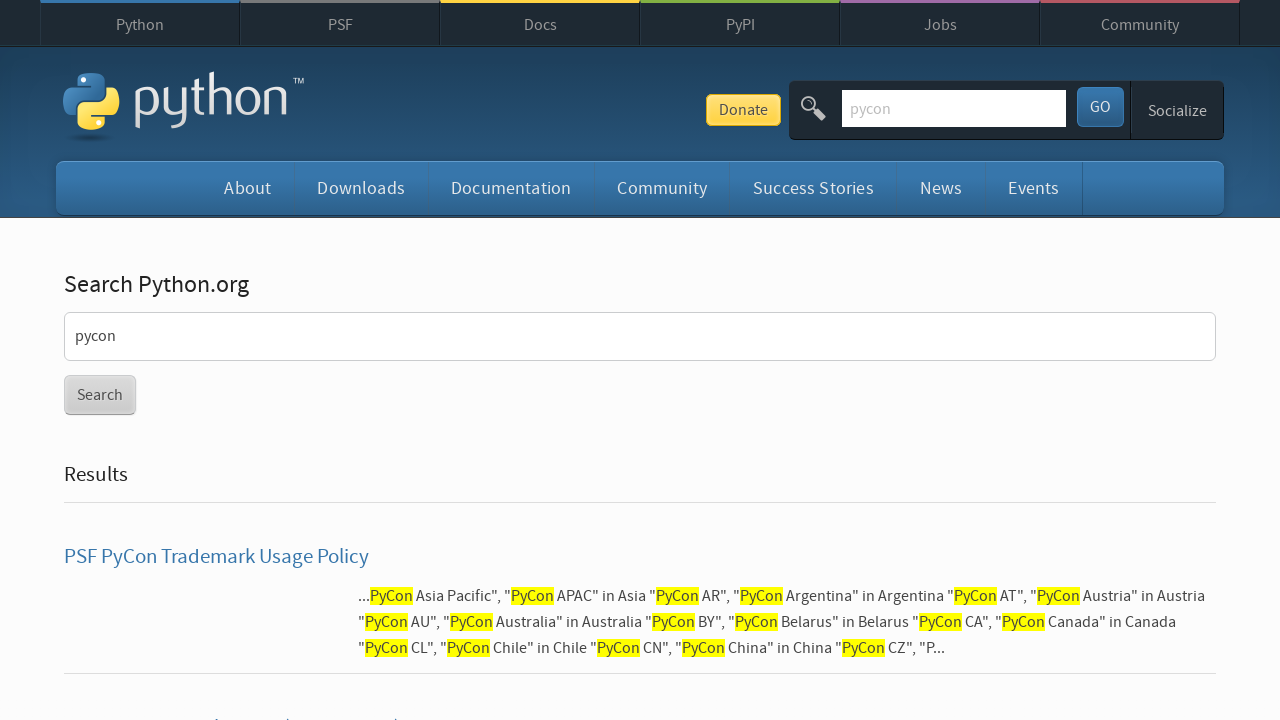

Verified search results are displayed (no 'No results found' message)
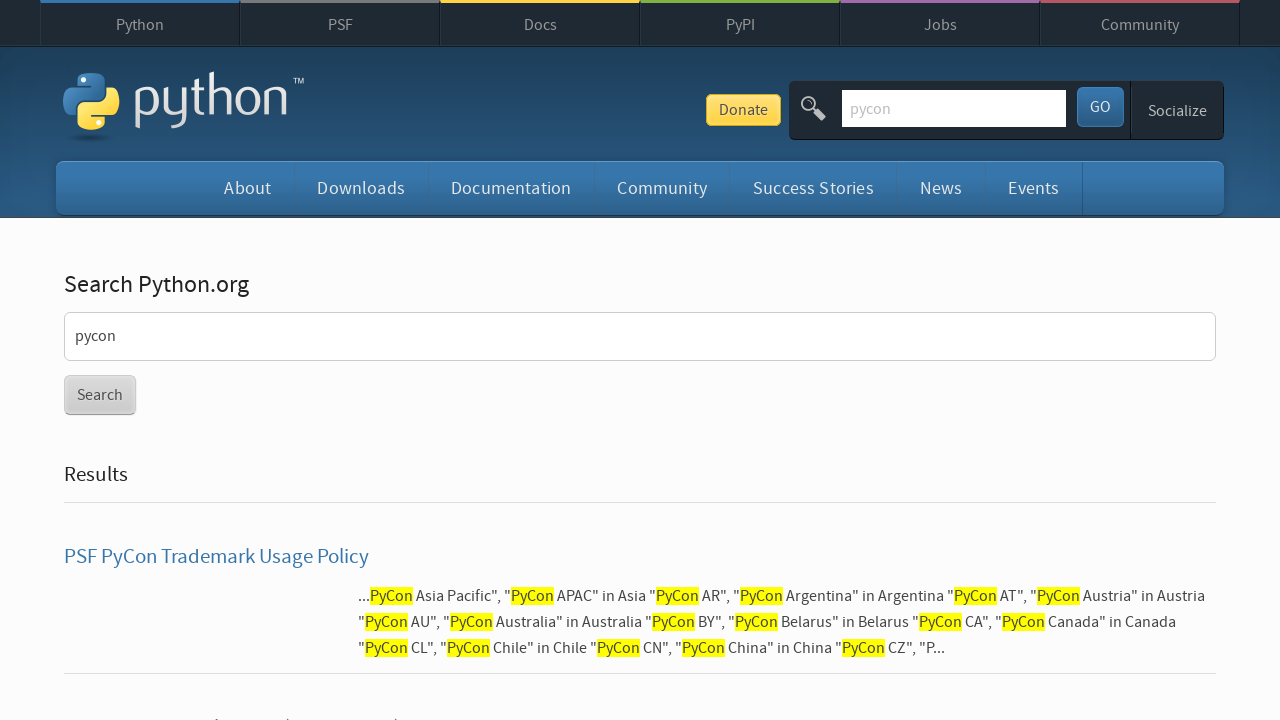

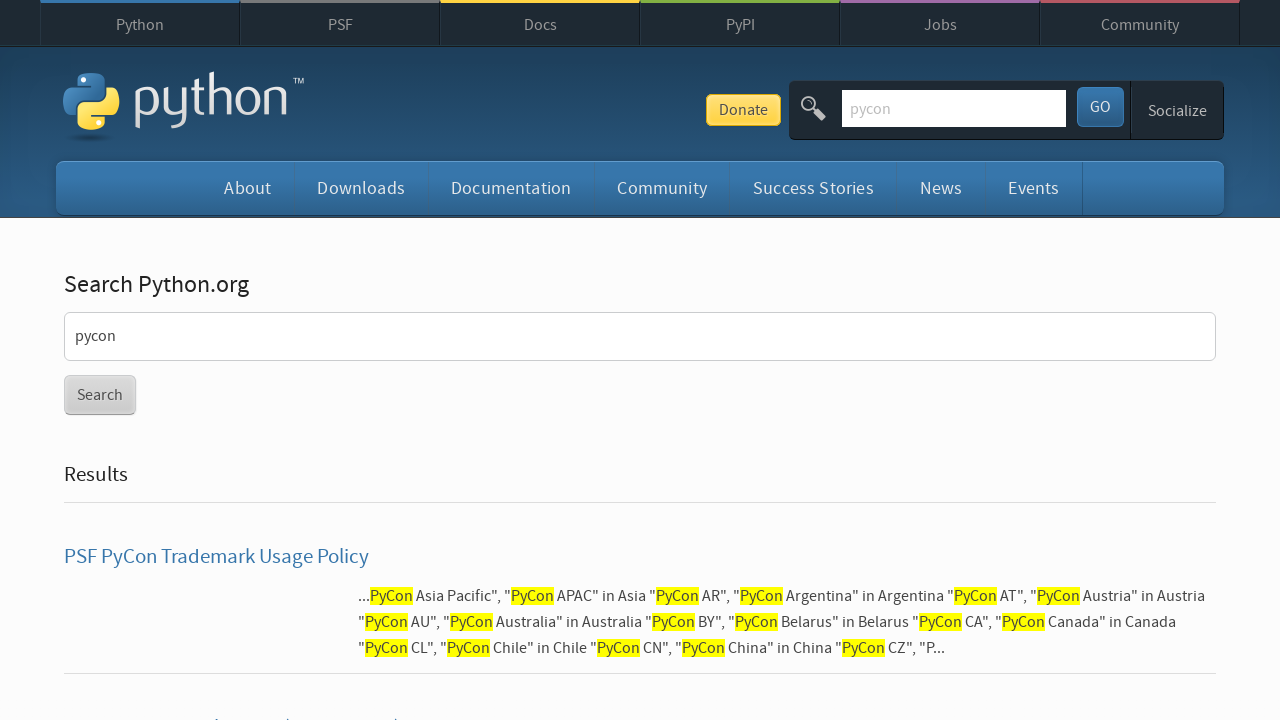